Clicks the fifth link to navigate to drag-and-drop.html and verifies the page header

Starting URL: https://bonigarcia.dev/selenium-webdriver-java/

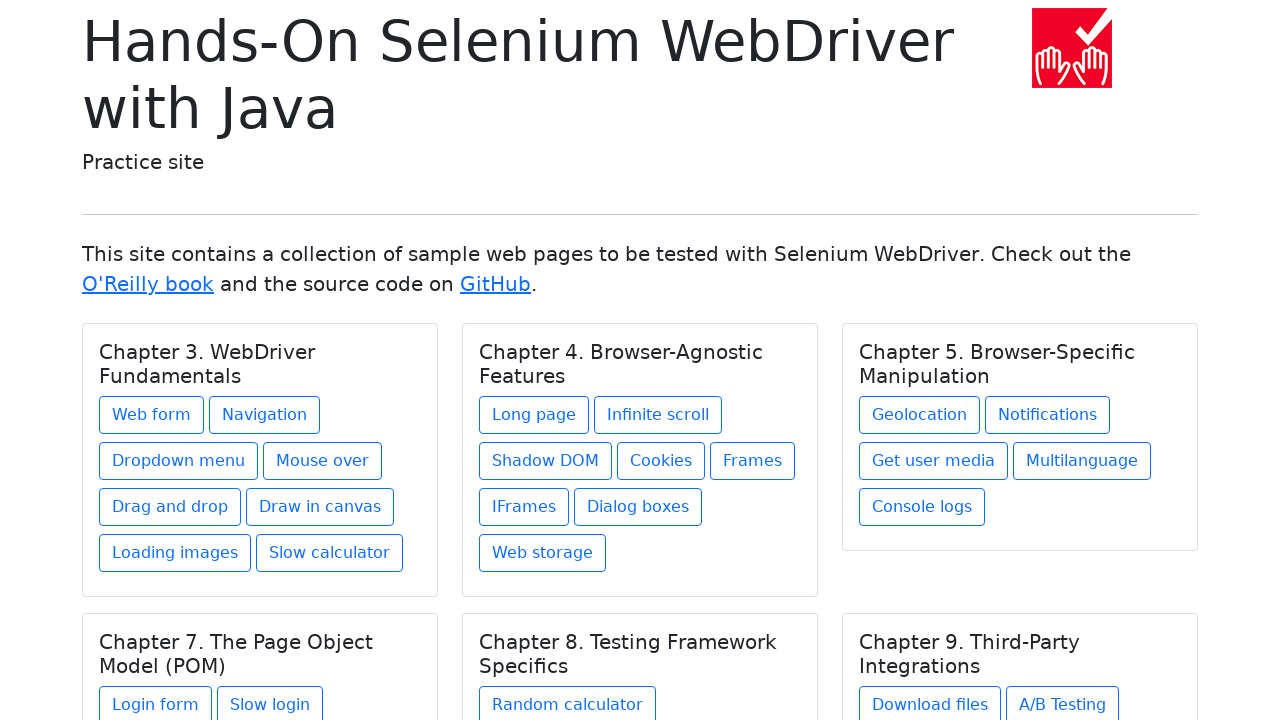

Clicked the fifth link to navigate to drag-and-drop page at (170, 507) on (//a[@class='btn btn-outline-primary mb-2'])[5]
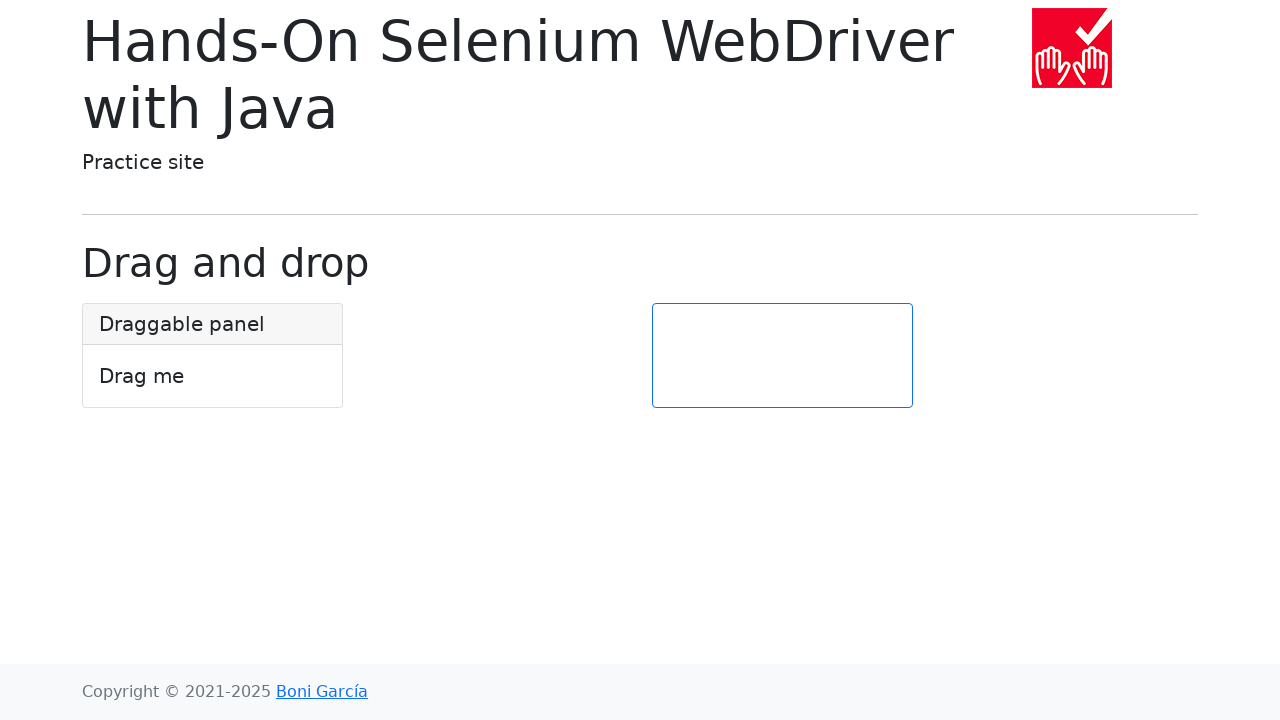

Page header loaded successfully
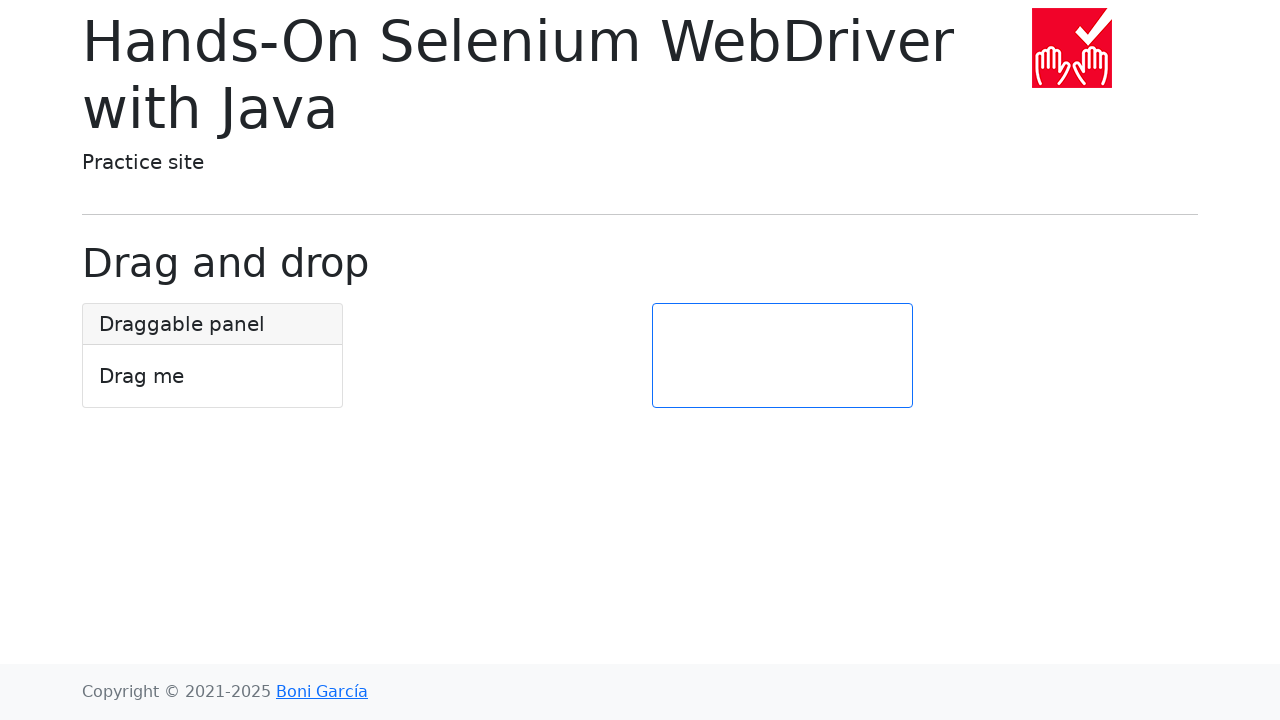

Verified navigation to drag-and-drop.html
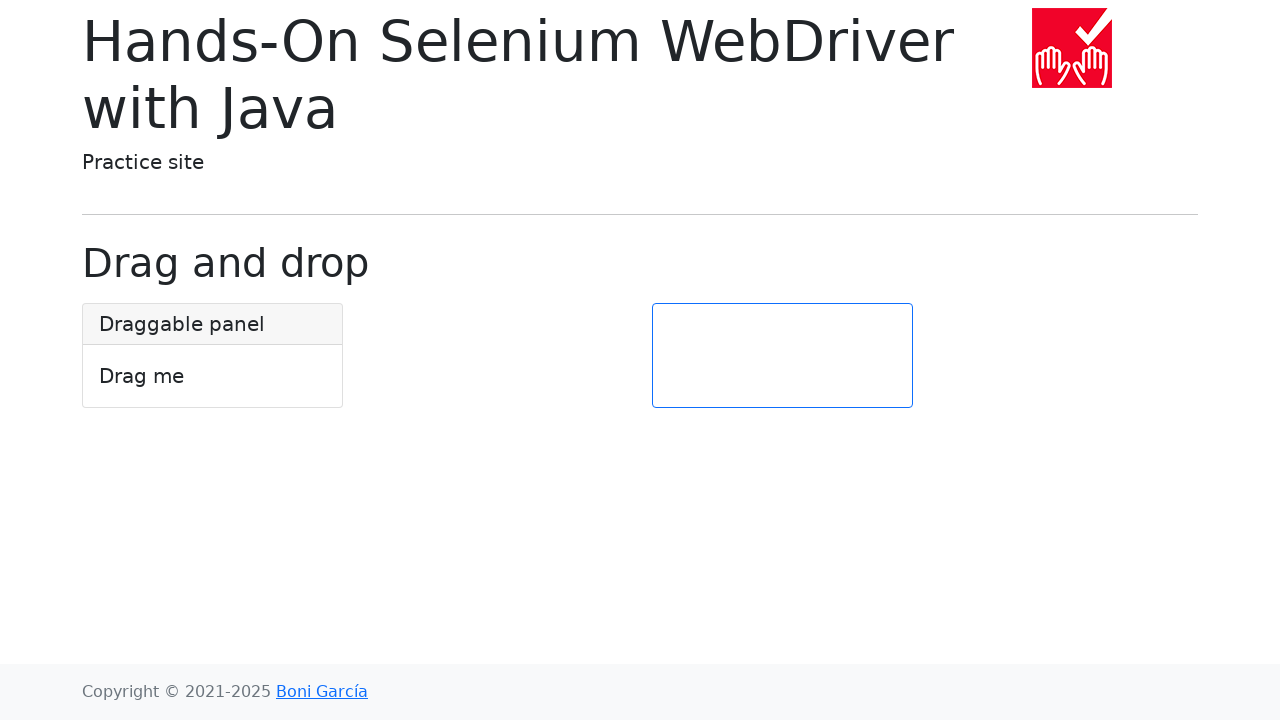

Verified page header displays 'Drag and drop'
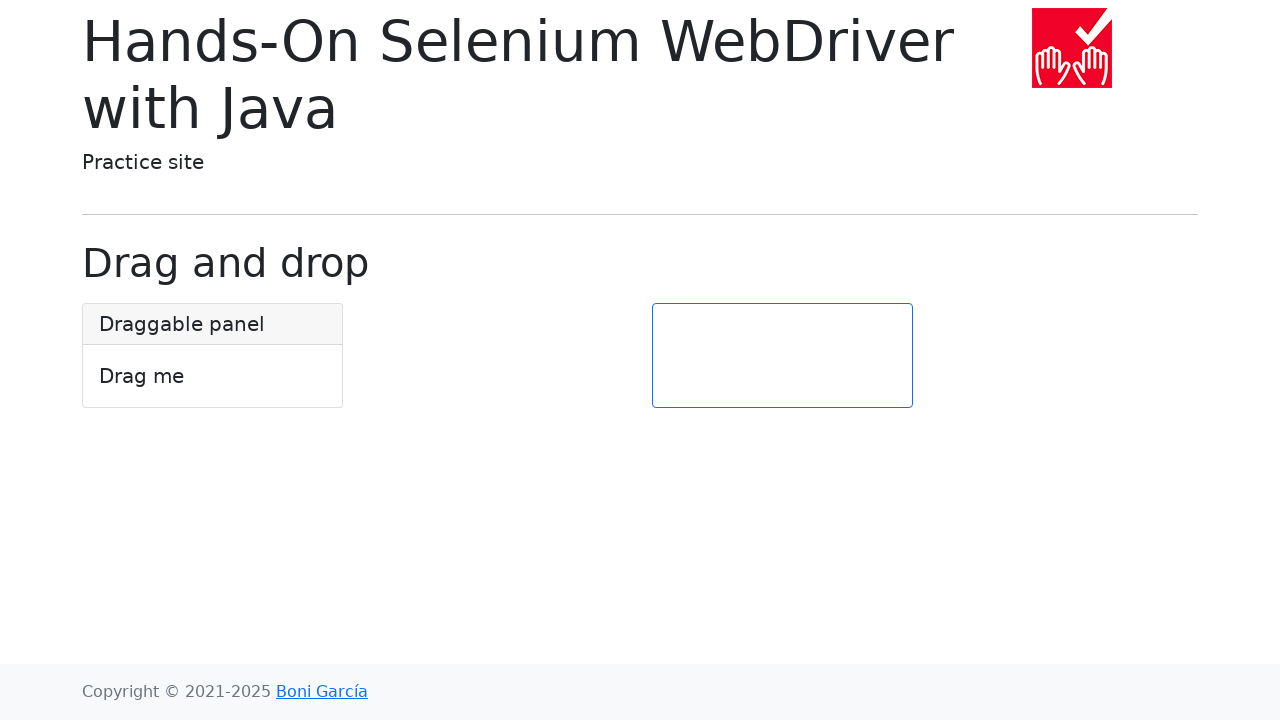

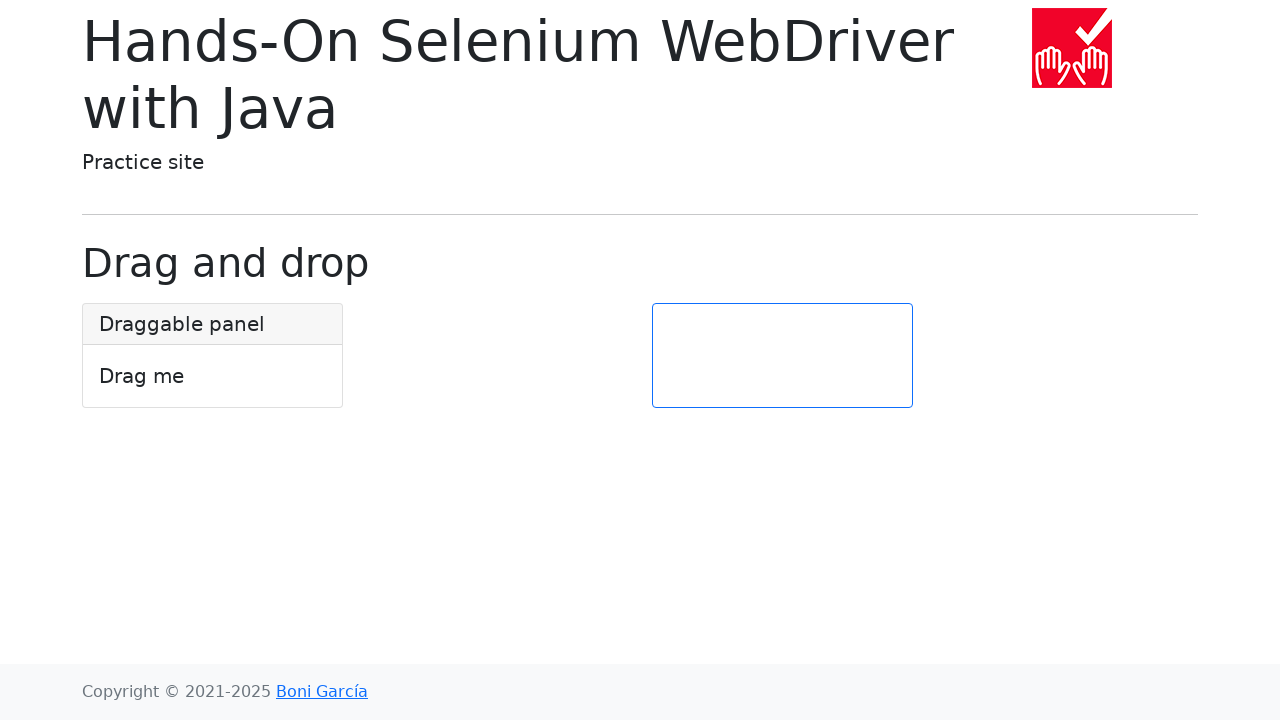